Tests A/B testing opt-out by first verifying the page shows an A/B test variation, then adding an opt-out cookie and refreshing to confirm the test is disabled.

Starting URL: http://the-internet.herokuapp.com/abtest

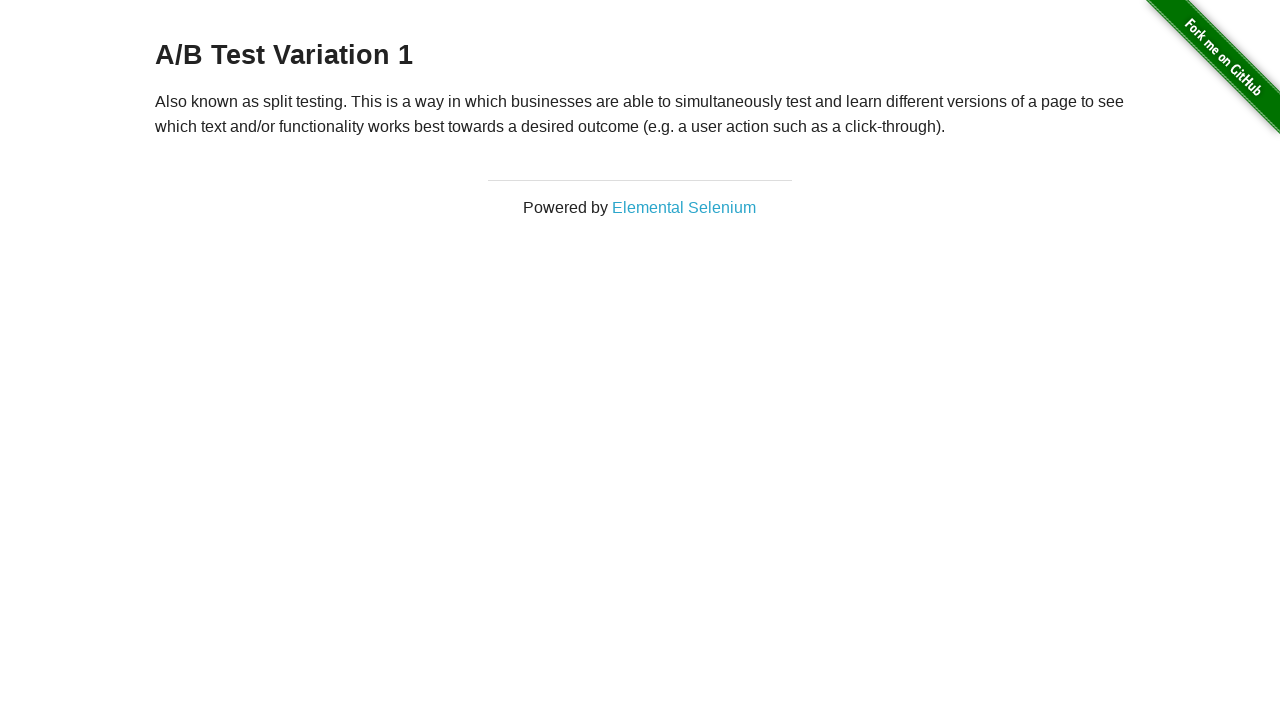

Located h3 heading element
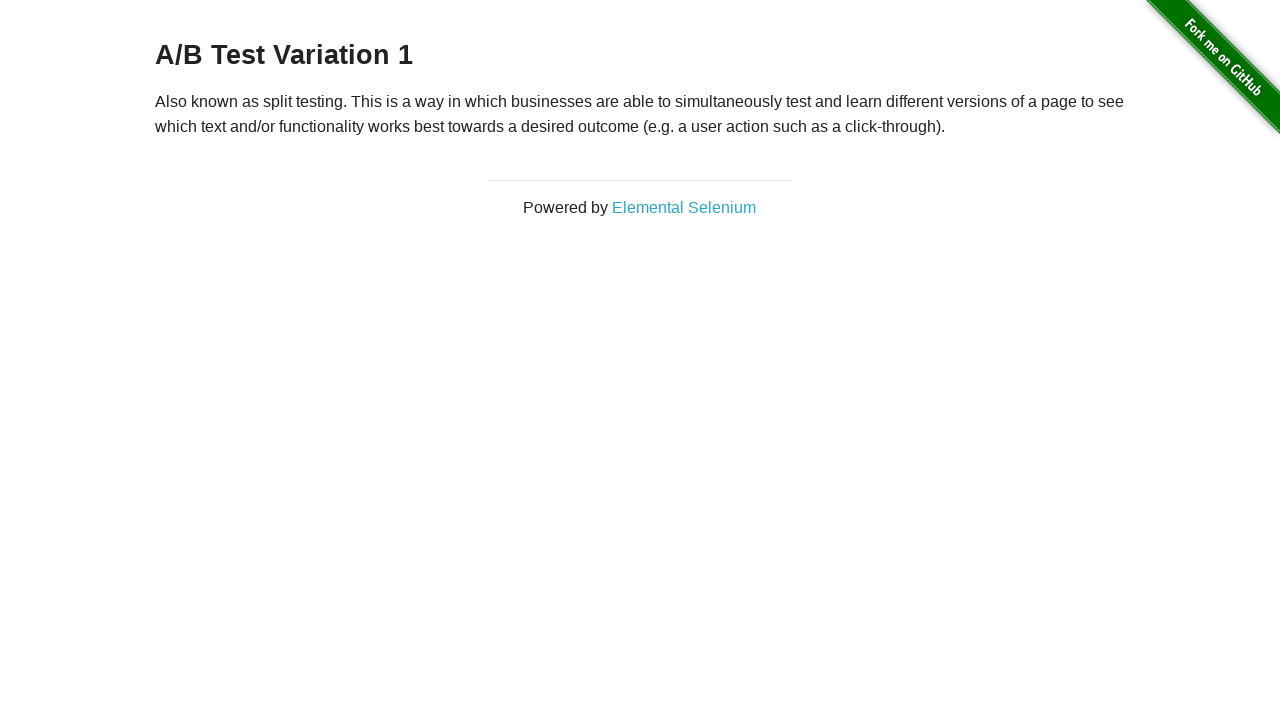

Verified h3 heading is present on A/B test page
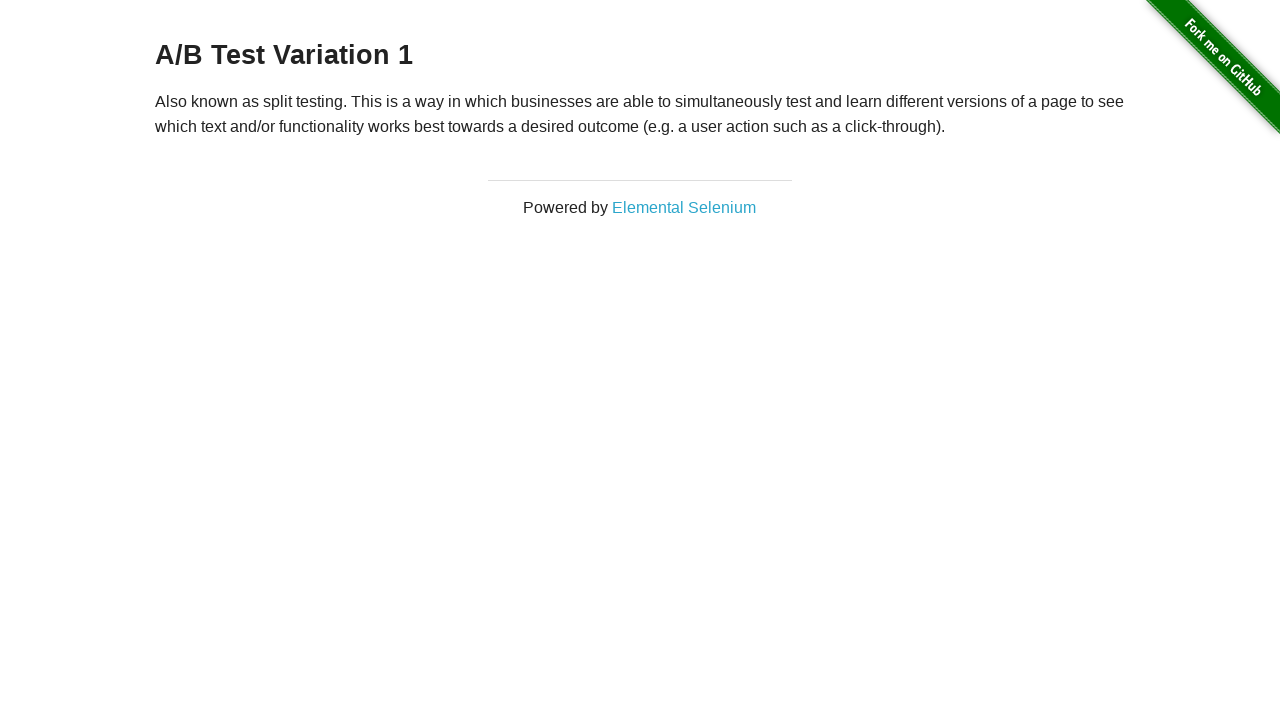

Added optimizelyOptOut cookie to disable A/B testing
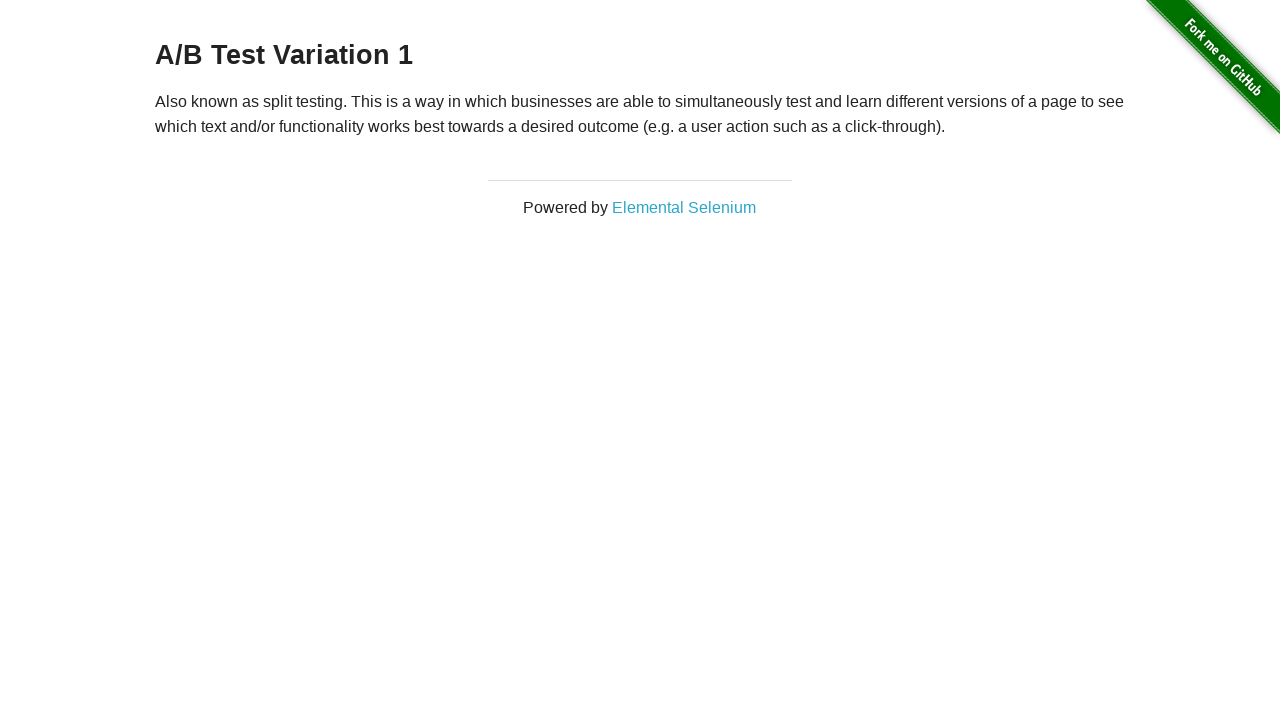

Reloaded page after adding opt-out cookie
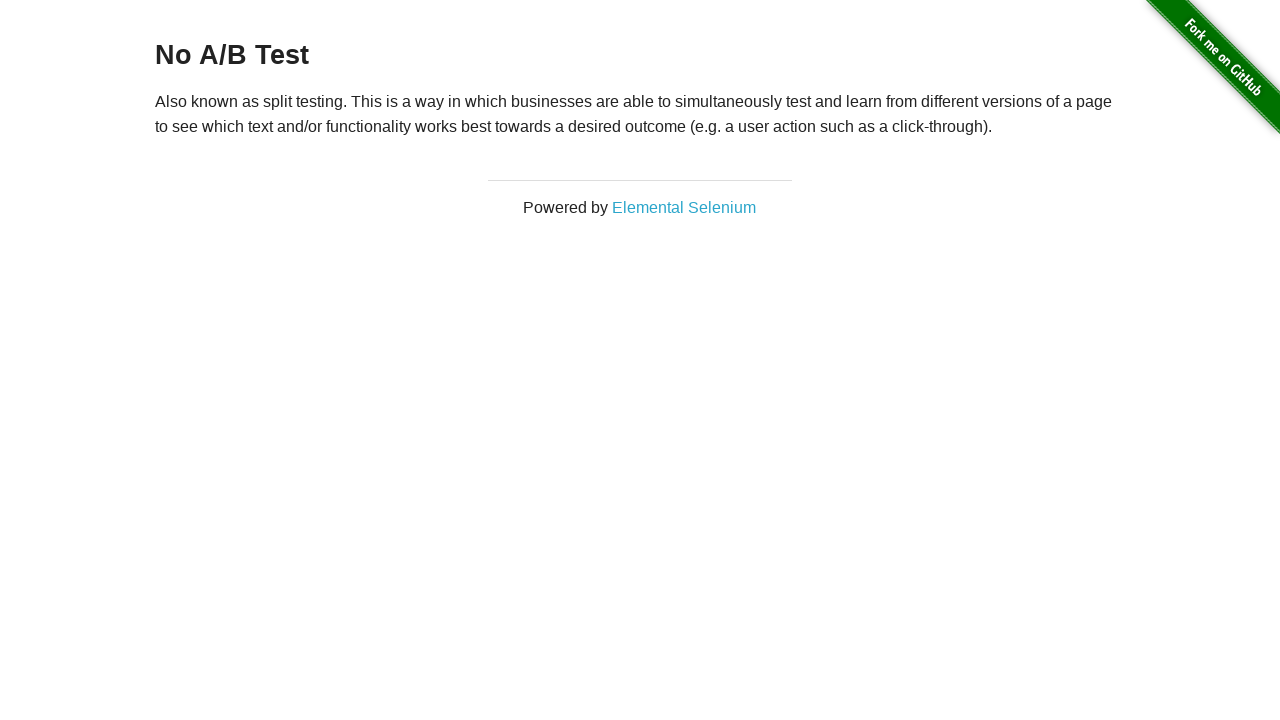

Verified h3 heading is present after opt-out, confirming A/B test is disabled
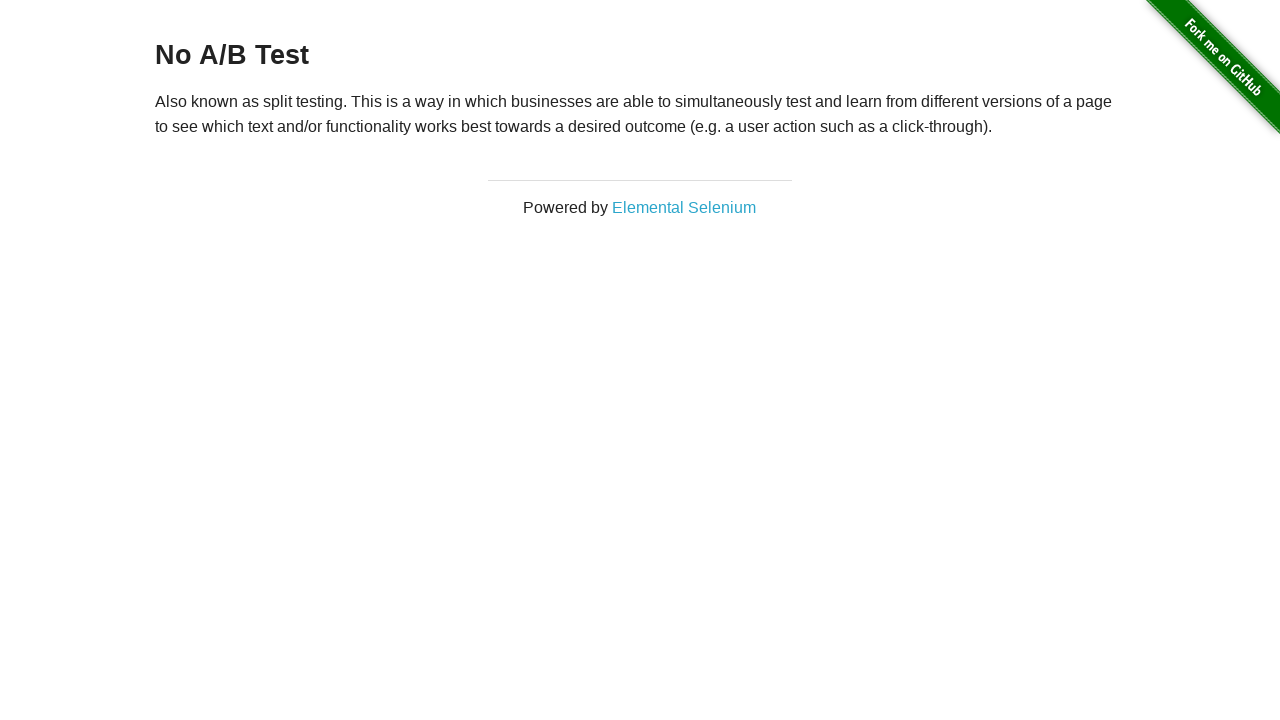

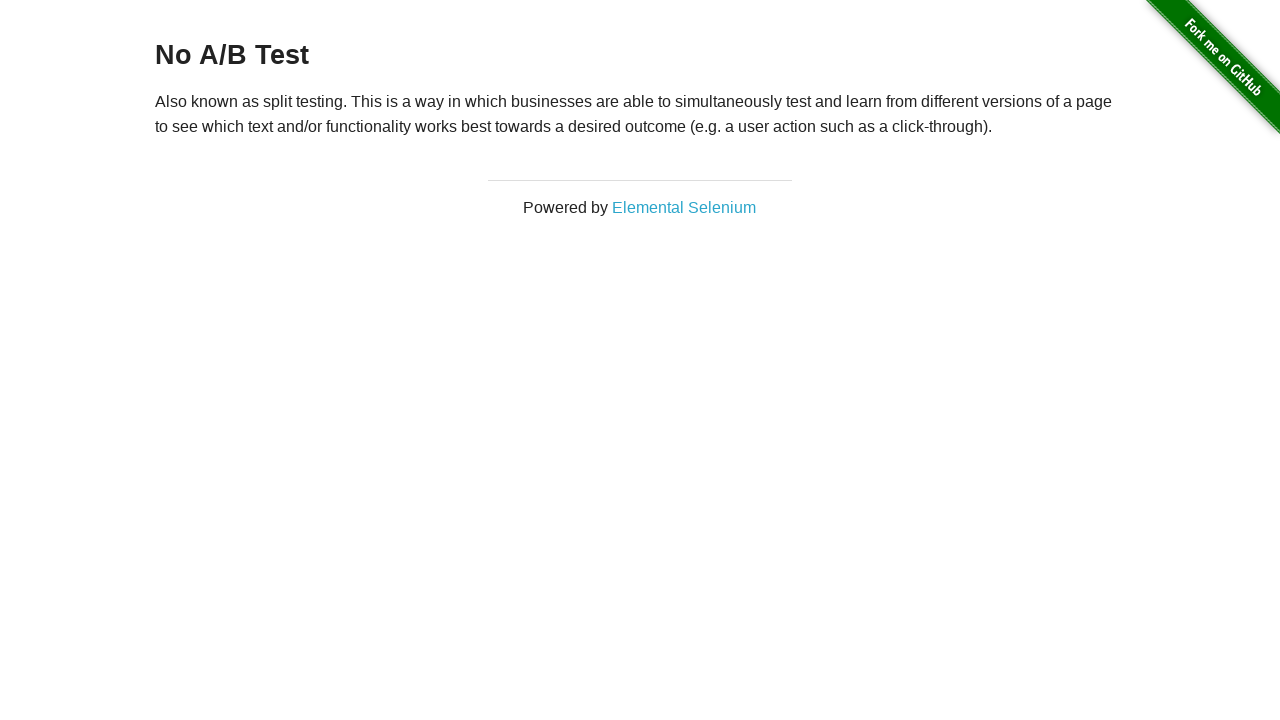